Tests a listbox/dropdown element by scrolling to it and checking for duplicate options in the colors dropdown

Starting URL: https://testautomationpractice.blogspot.com/

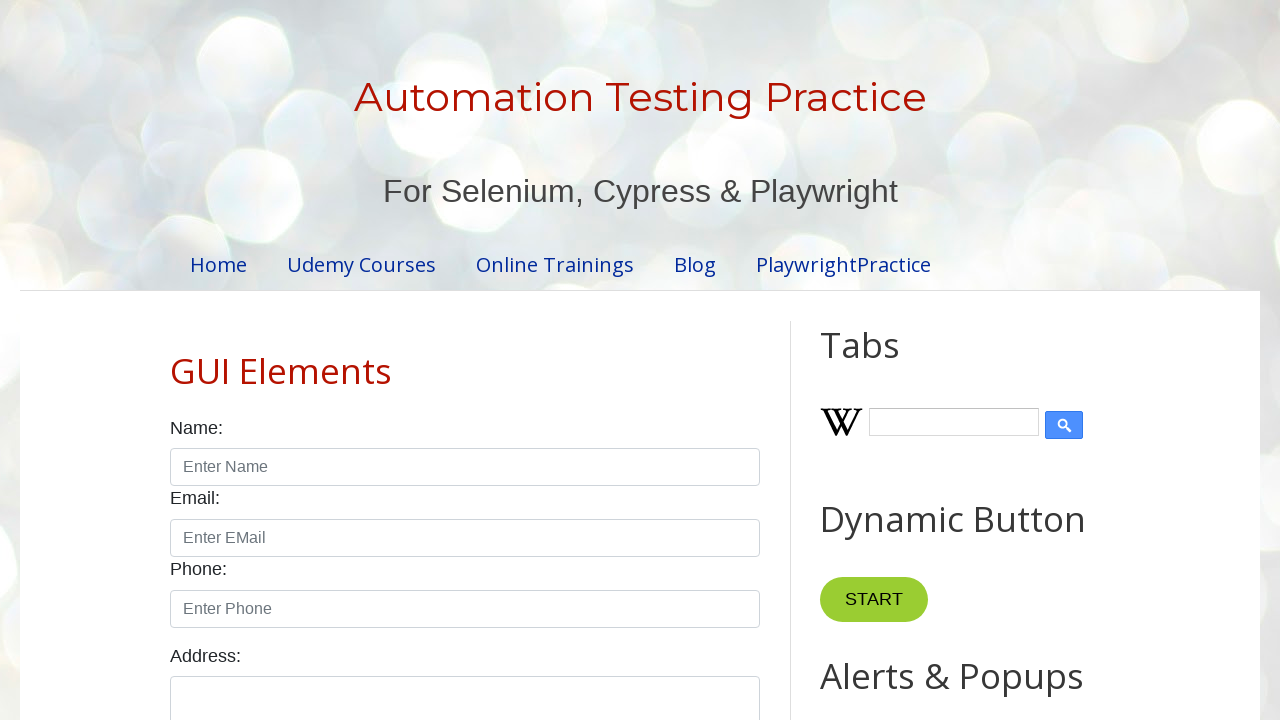

Scrolled down 900px to make listbox visible
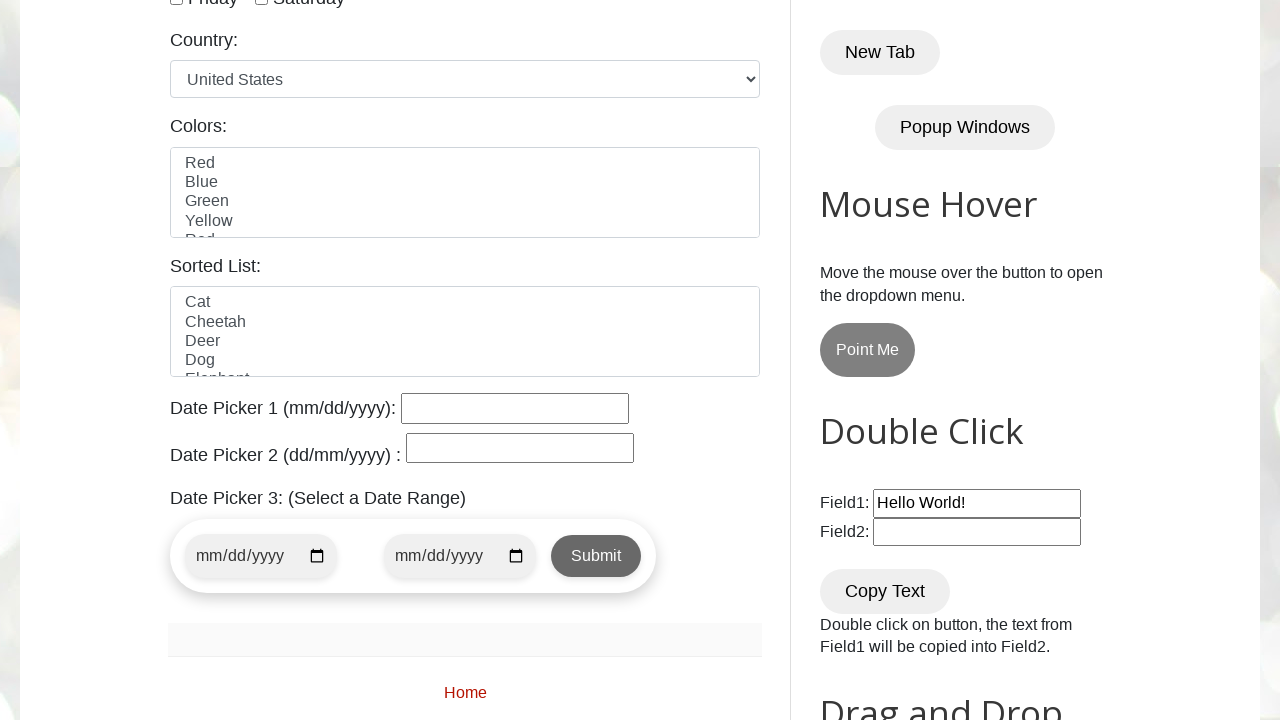

Colors listbox element appeared
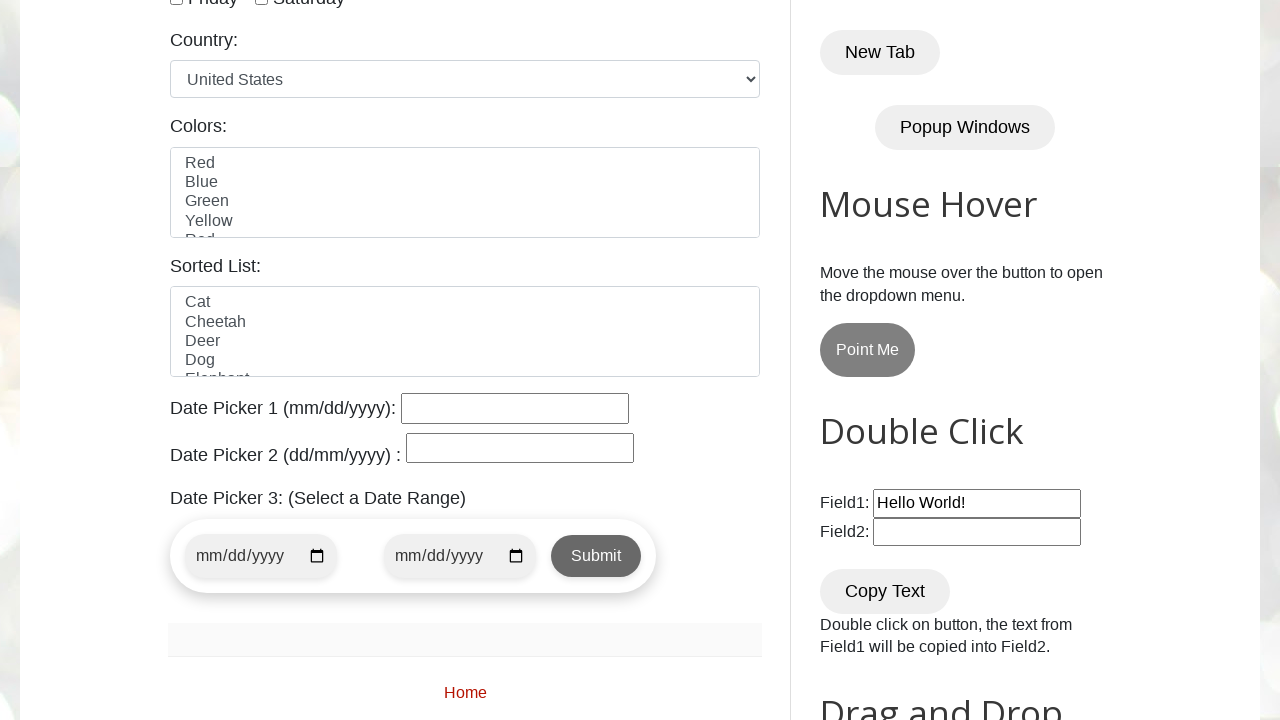

Located colors listbox element
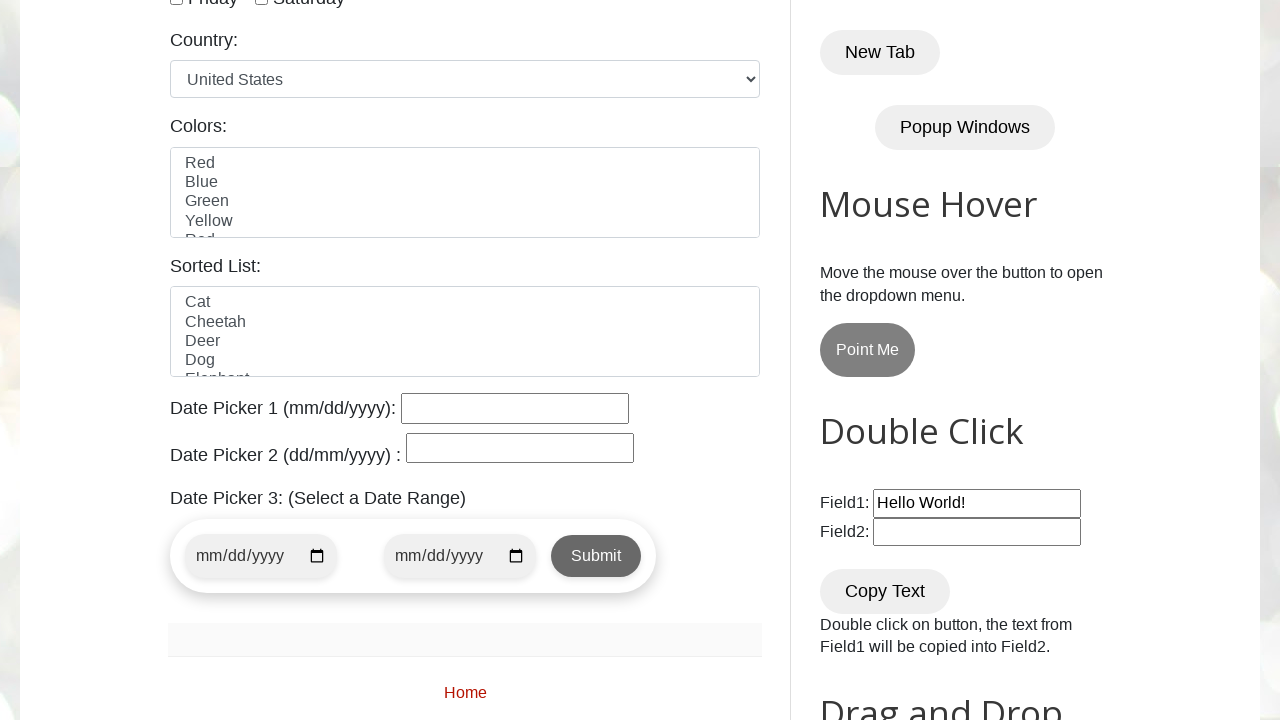

Scrolled listbox into view if needed
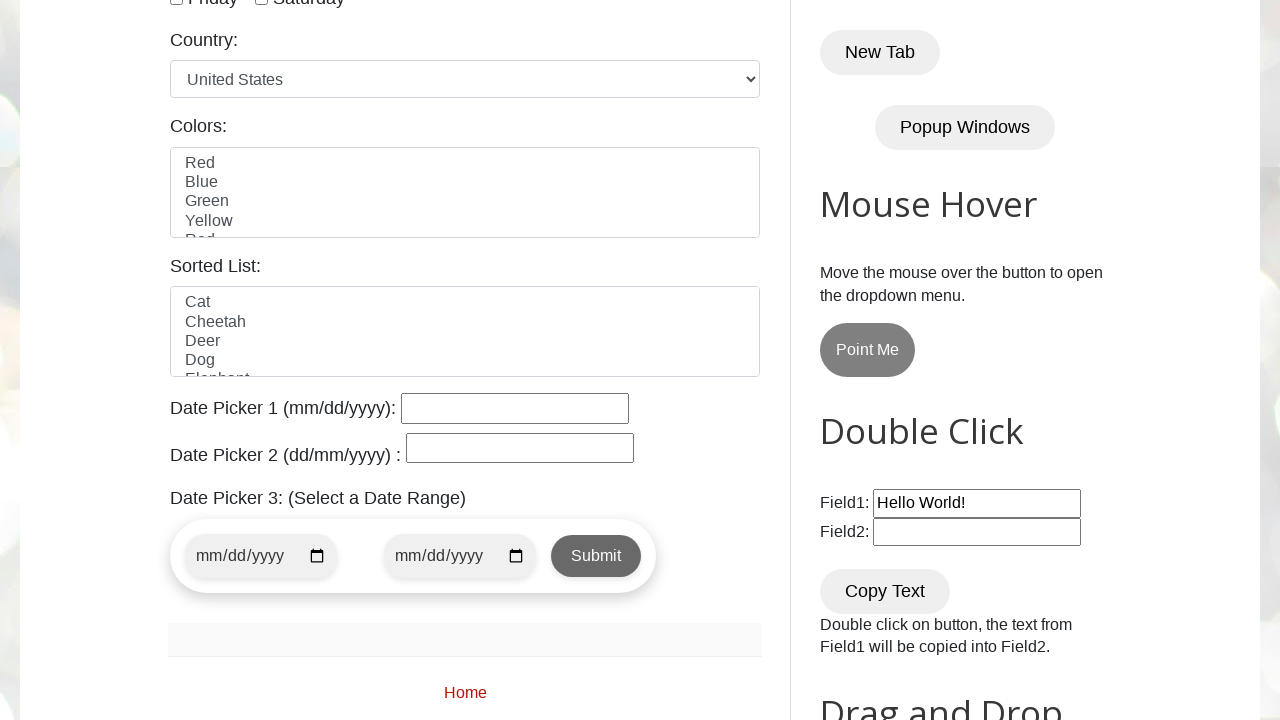

Retrieved all 7 options from colors listbox
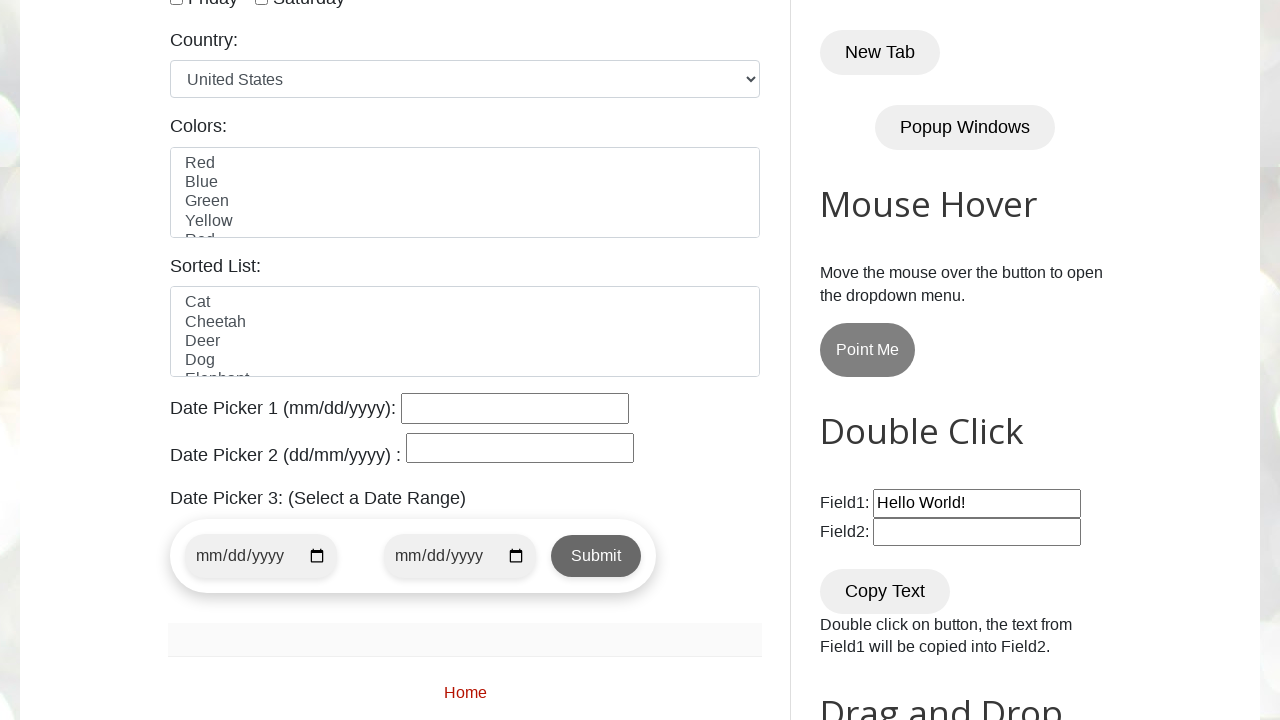

Clicked on colors listbox to open dropdown at (465, 192) on select#colors
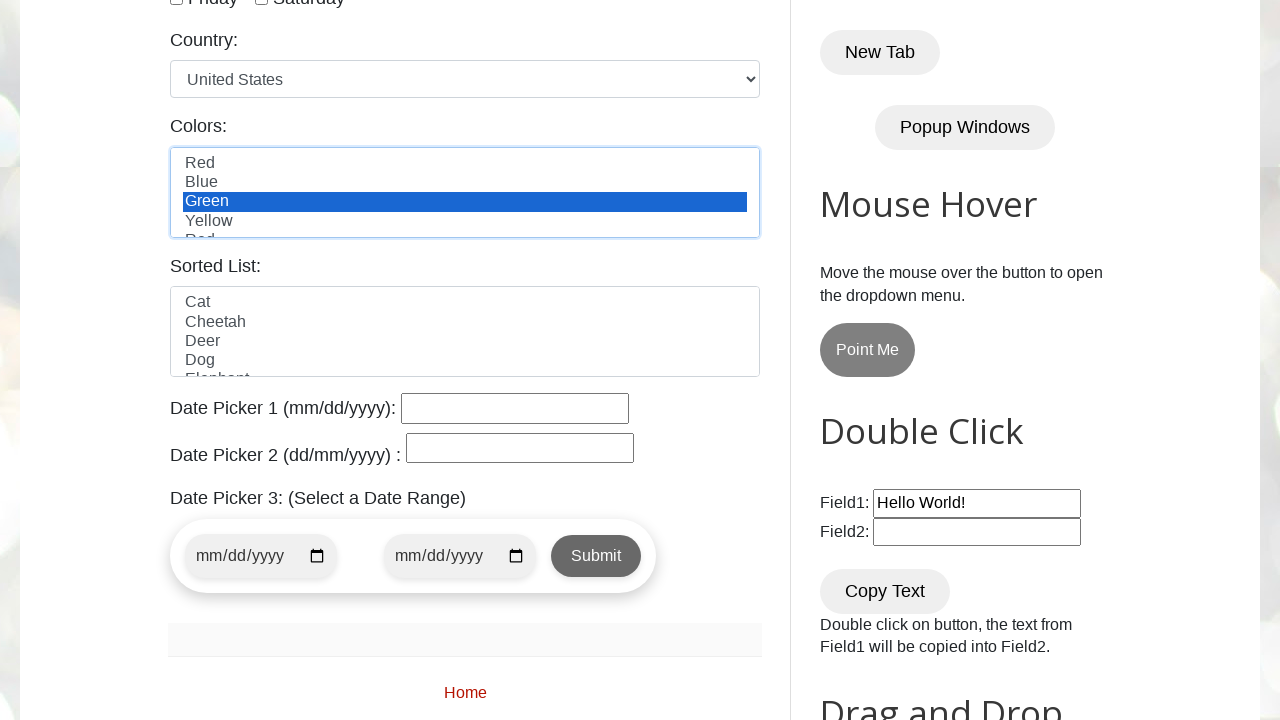

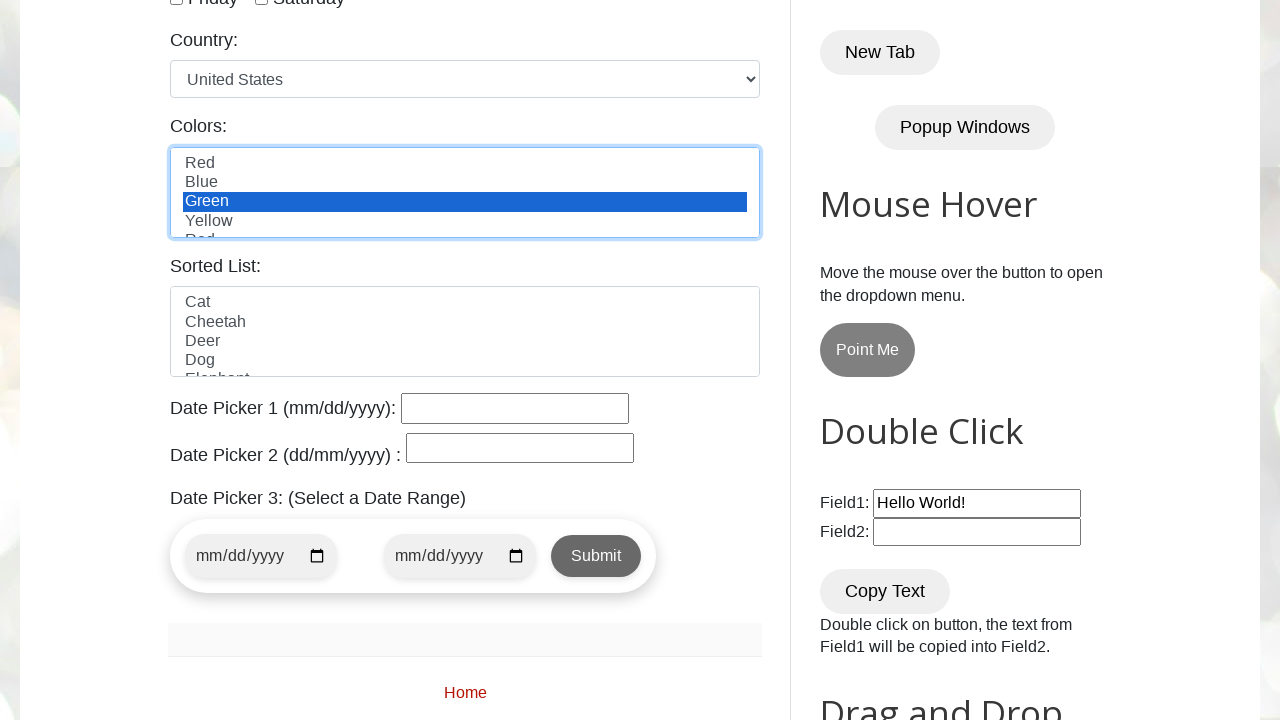